Tests working with multiple browser windows by storing the original window handle, clicking a link to open a new window, then switching between windows and verifying page titles - demonstrating a more resilient cross-browser approach.

Starting URL: https://the-internet.herokuapp.com/windows

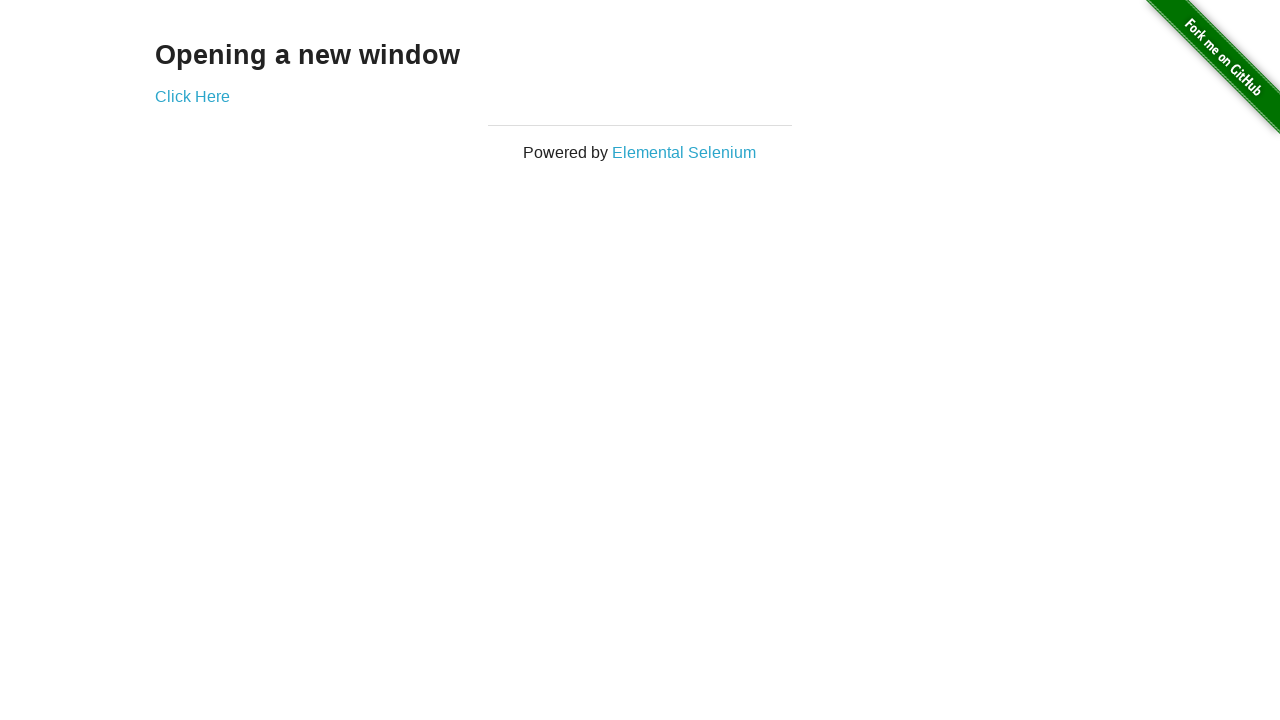

Stored reference to original page
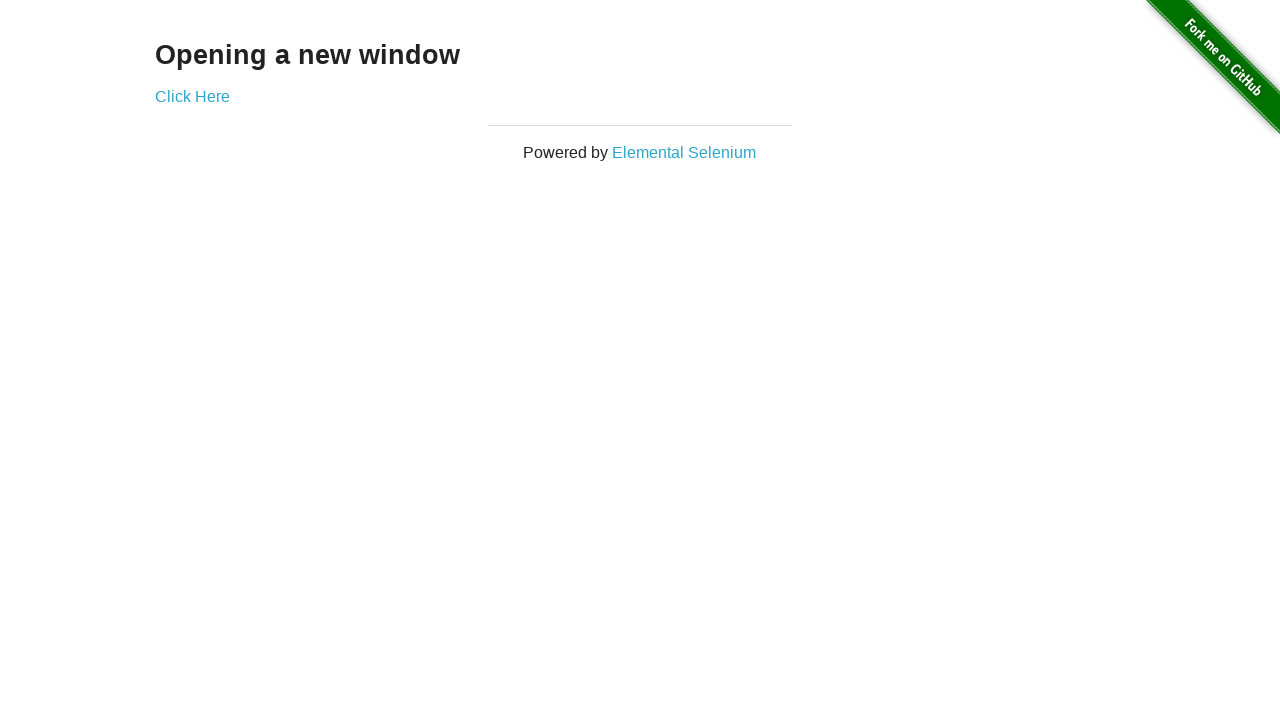

Clicked link to open new window at (192, 96) on .example a
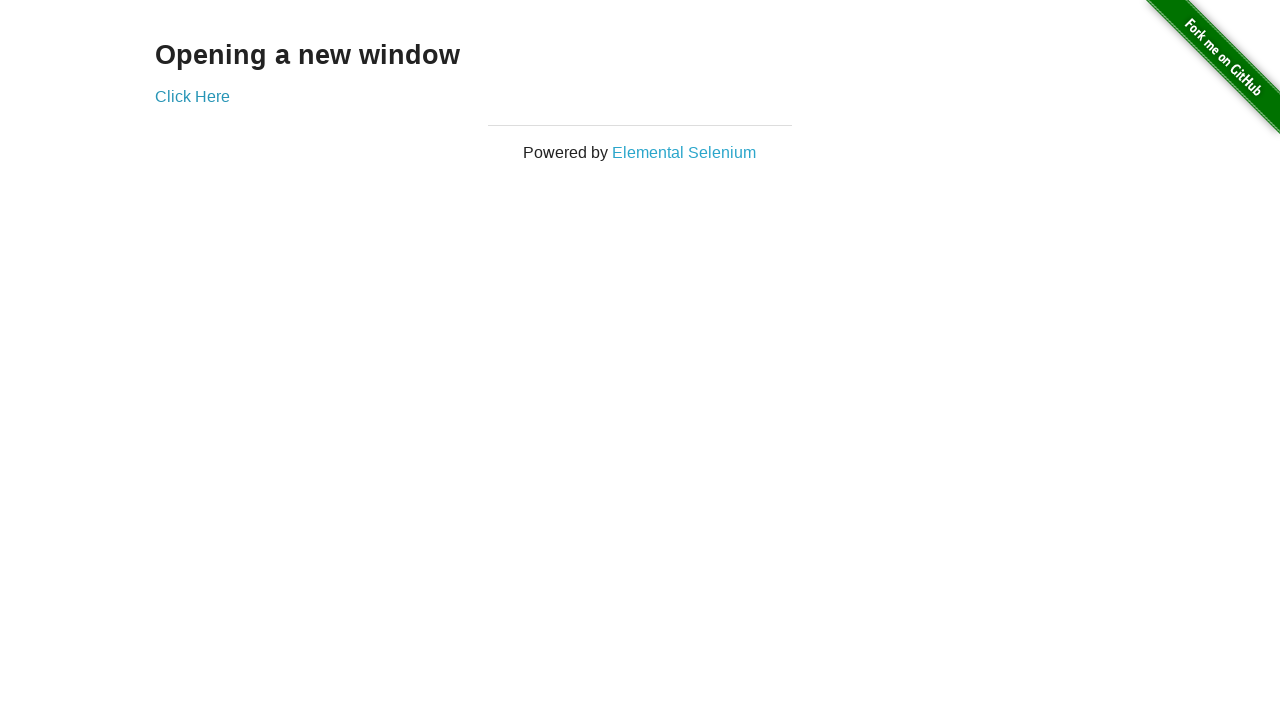

Captured new page object
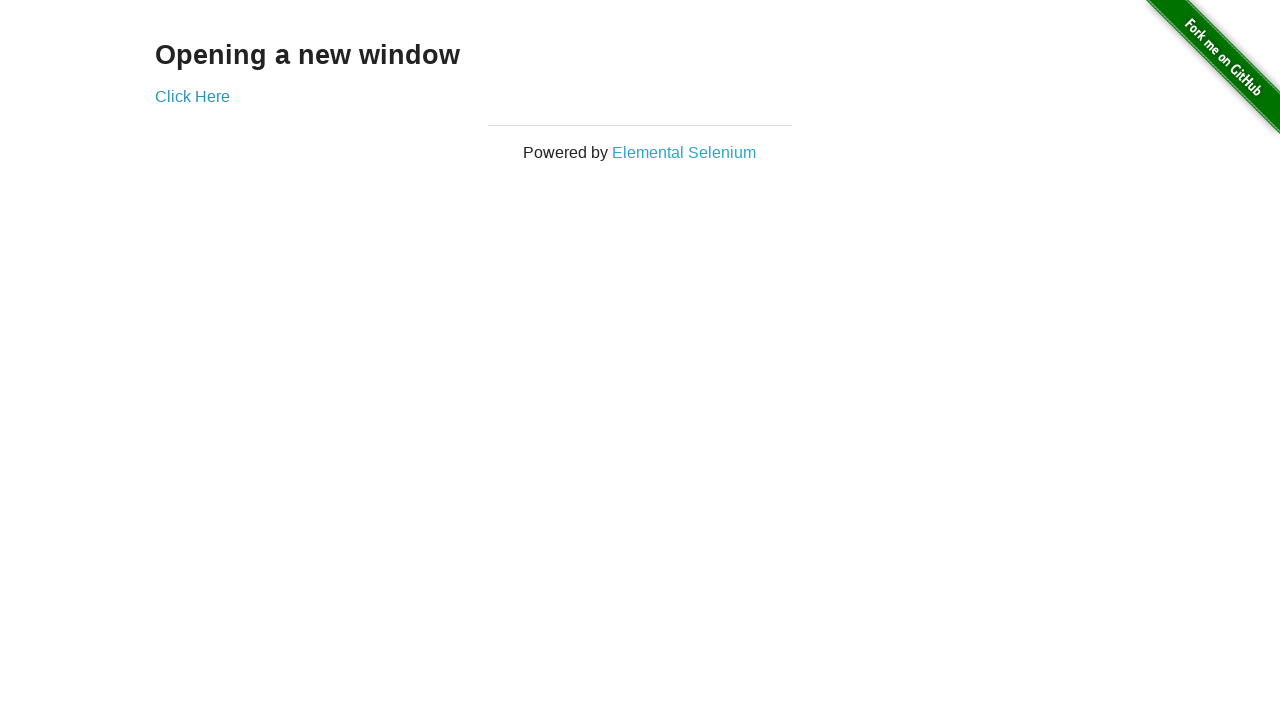

Verified original window title is 'The Internet'
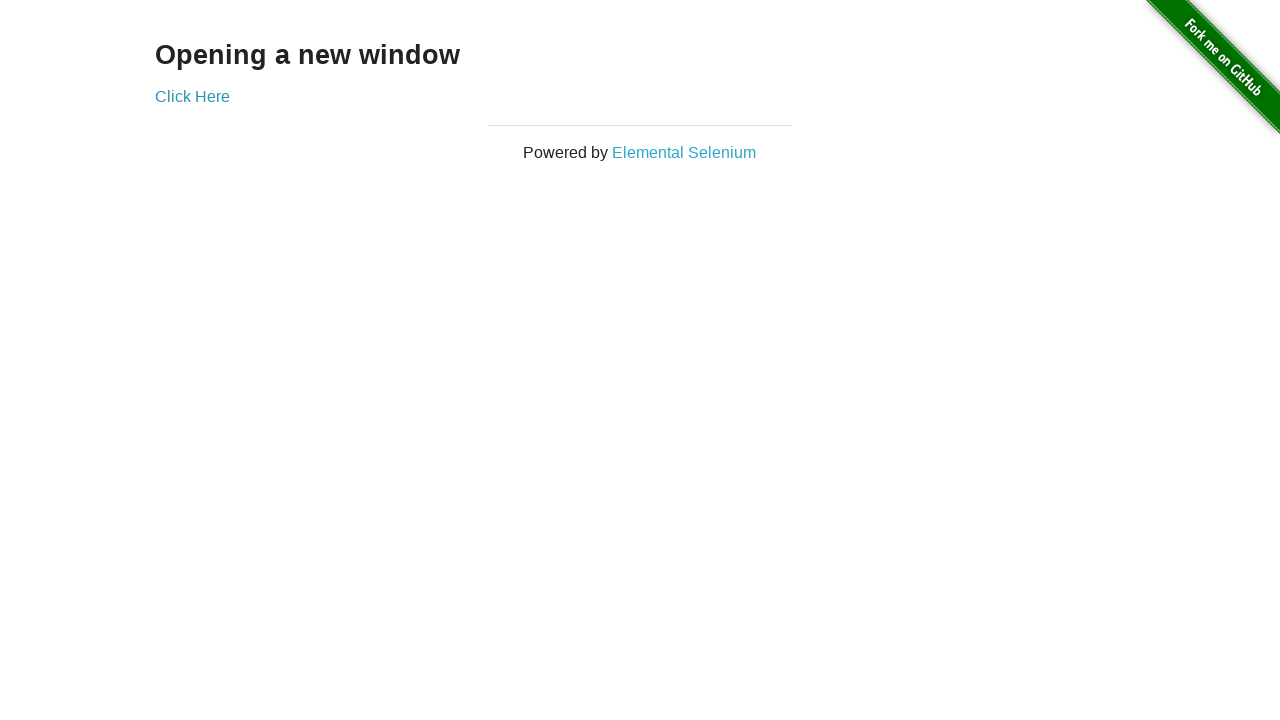

Waited for new page to load
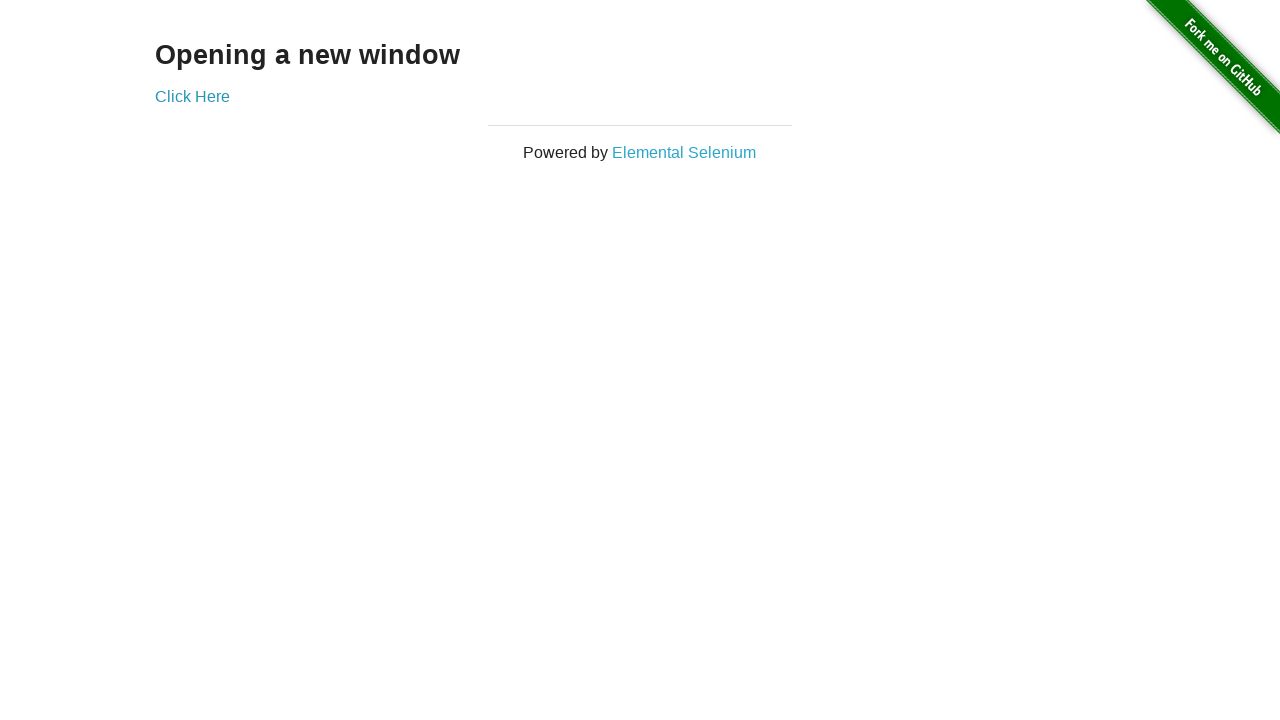

Verified new window title is 'New Window'
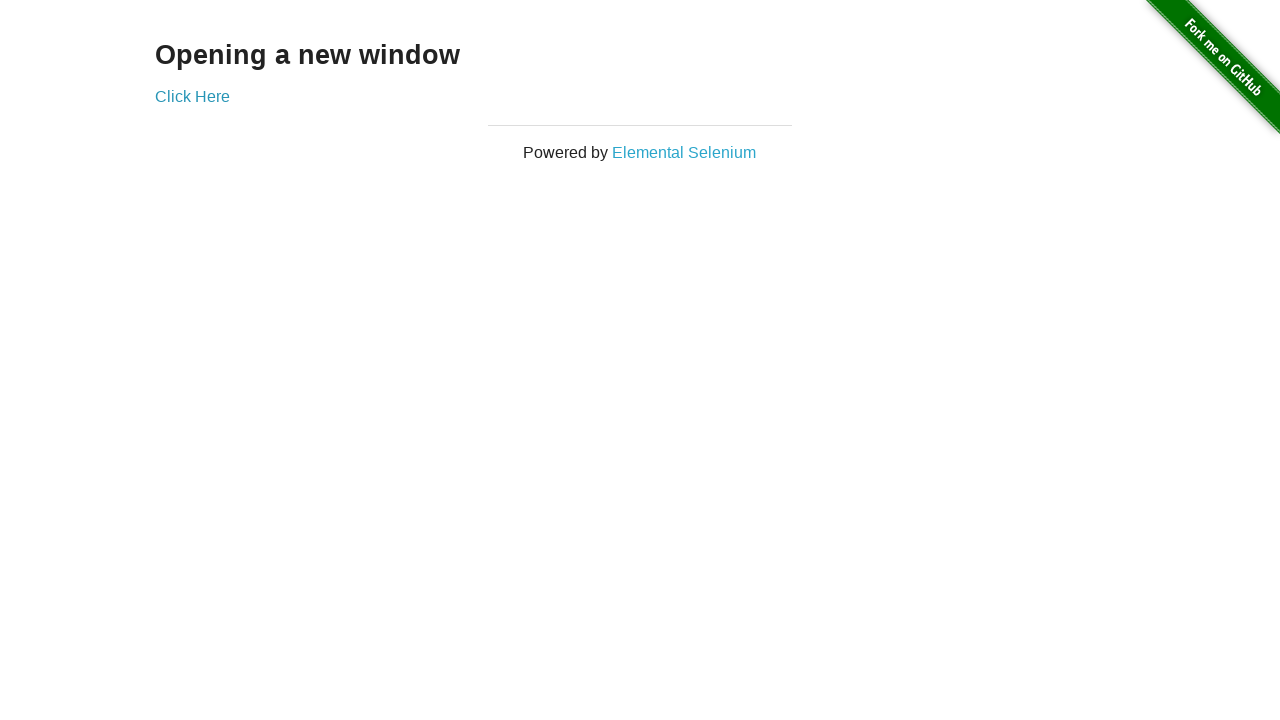

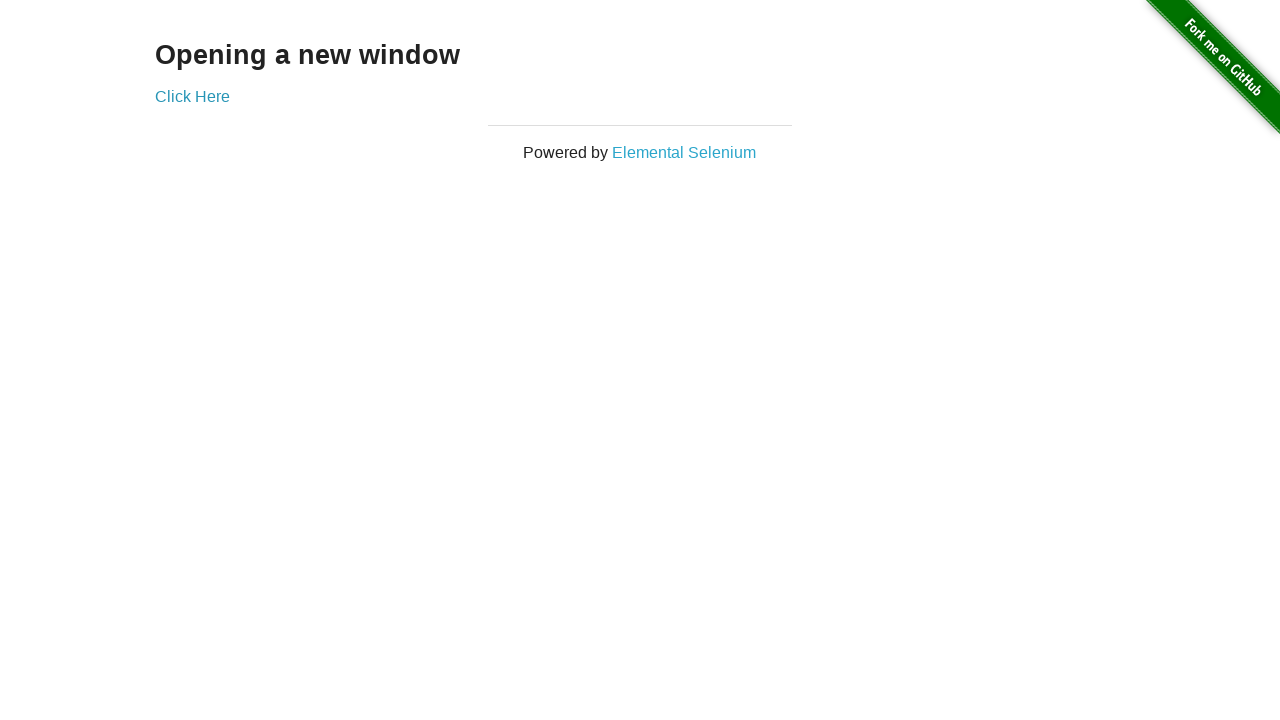